Navigates to a practice automation page and verifies that all links on the page are accessible by finding and iterating through them

Starting URL: https://rahulshettyacademy.com/AutomationPractice/

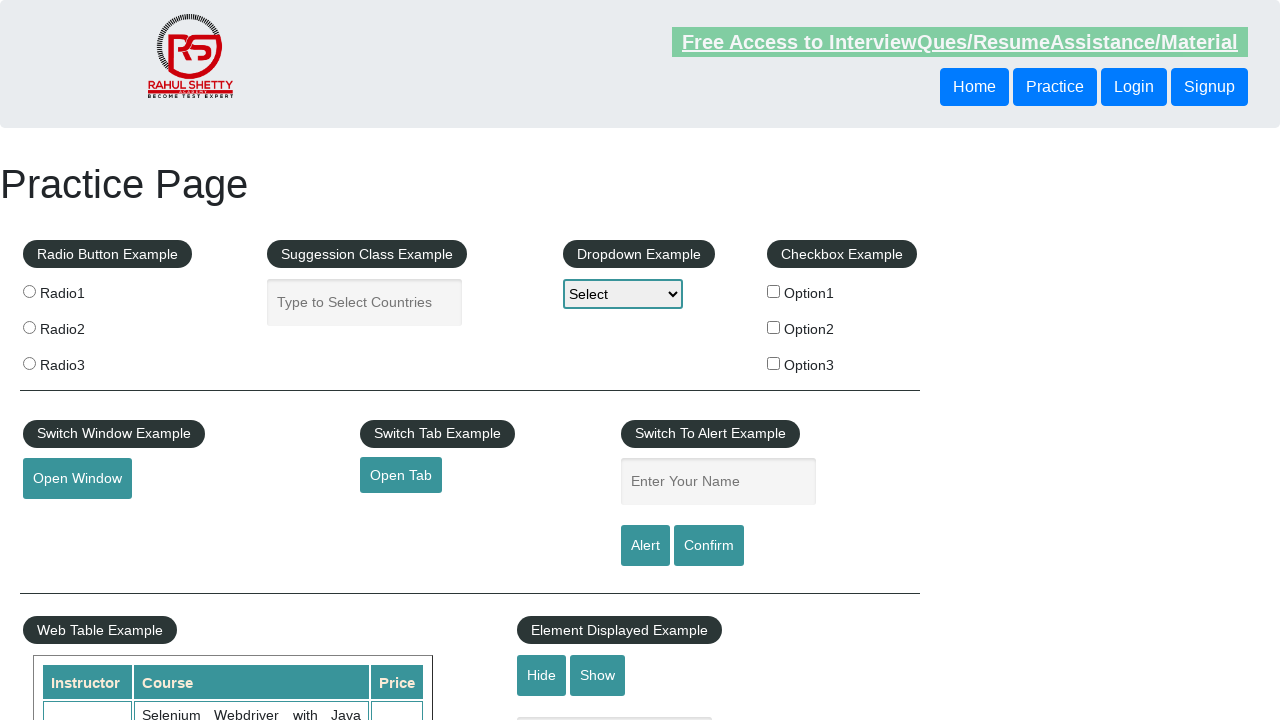

Navigated to automation practice page
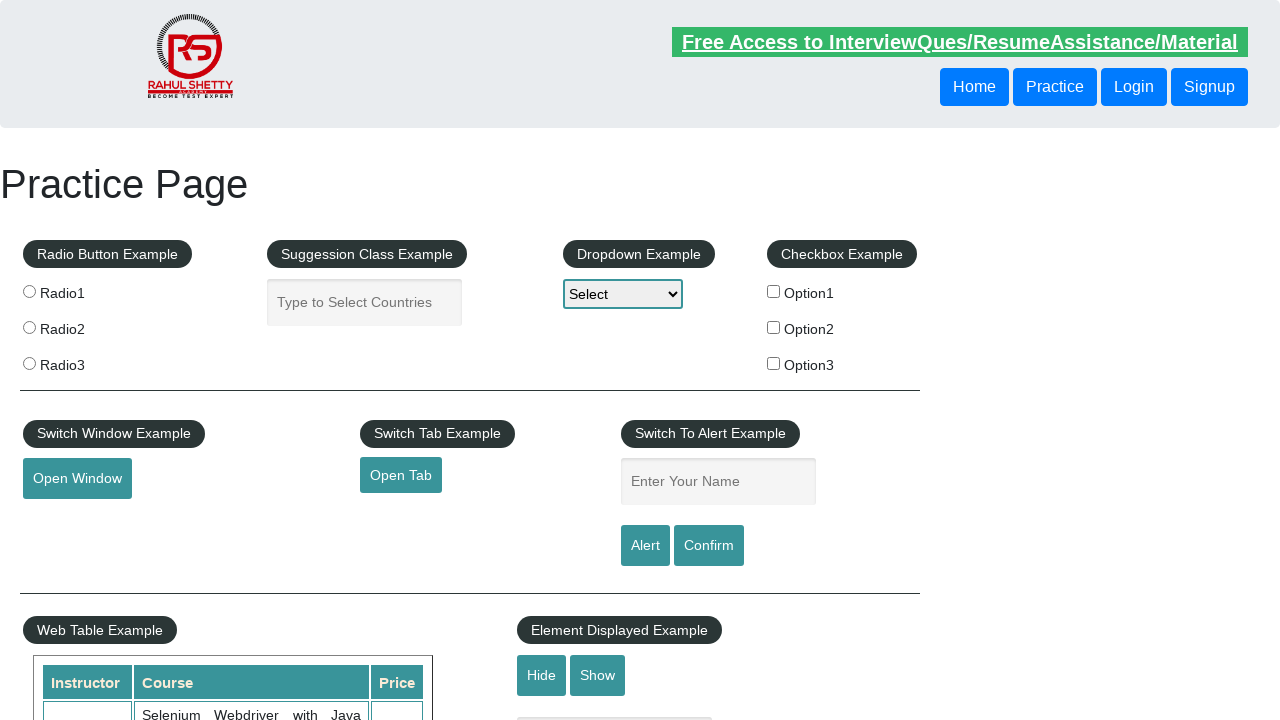

Page loaded with networkidle state
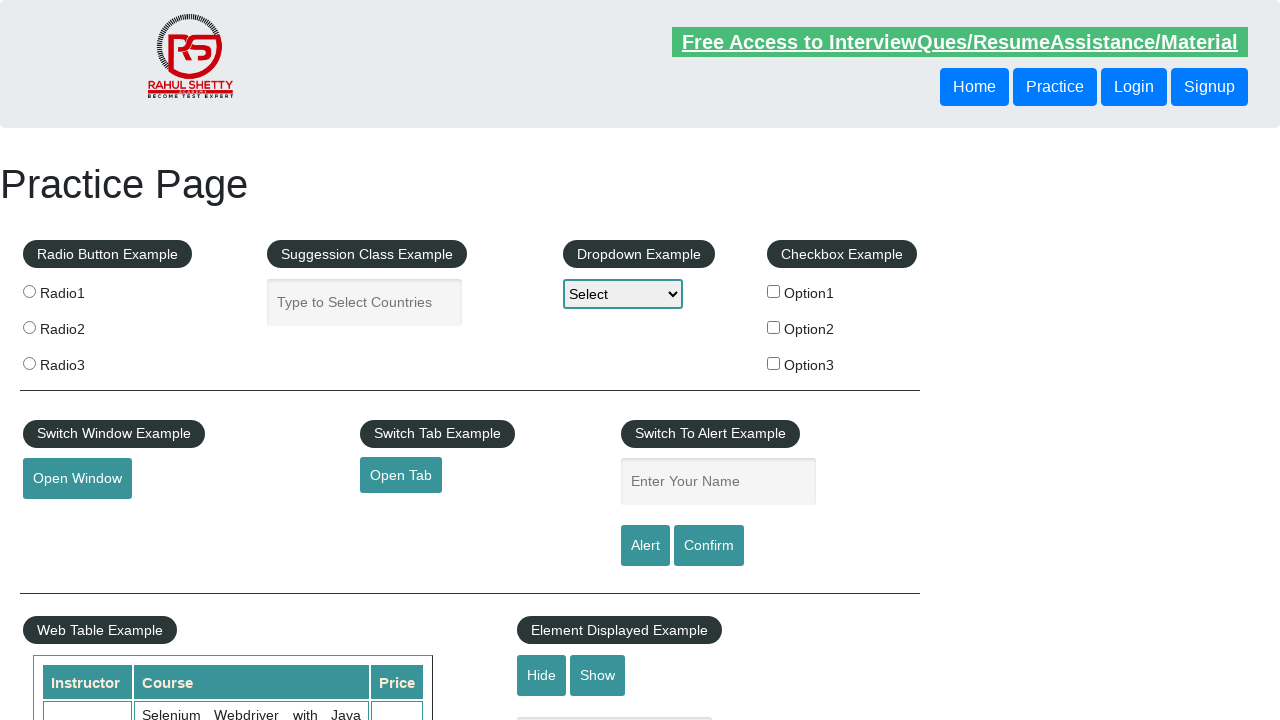

Found 27 links on the page
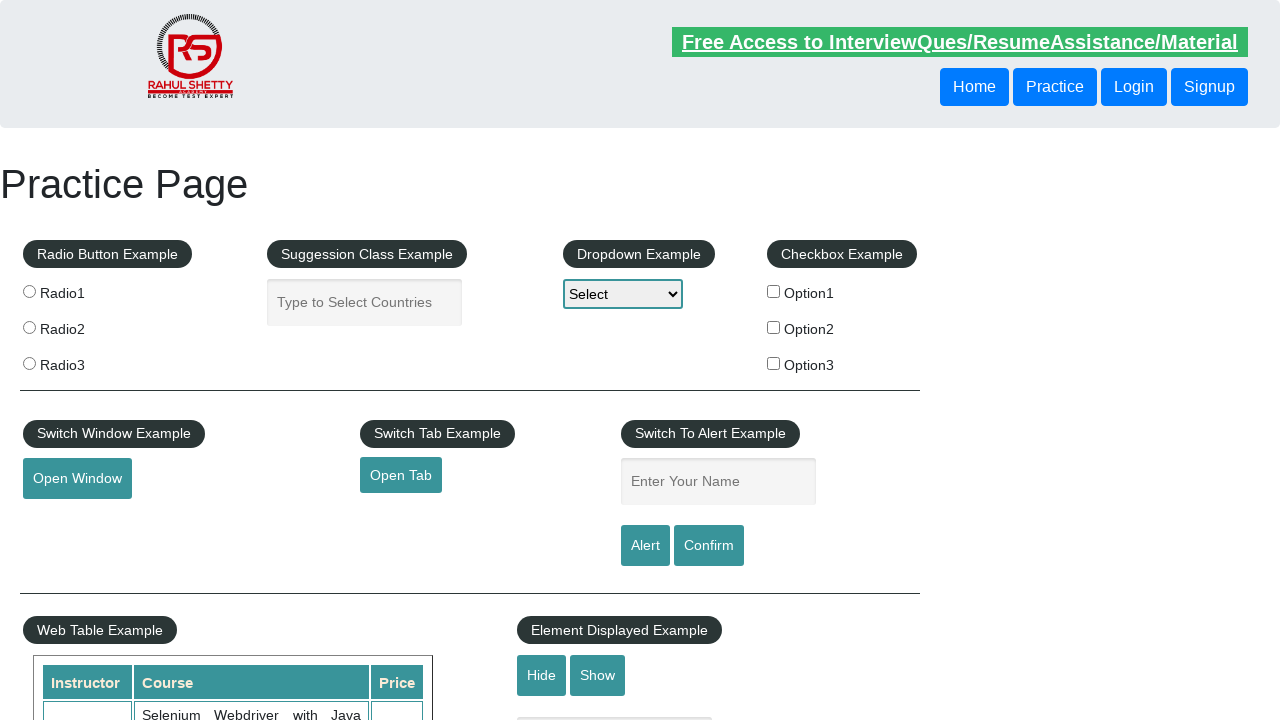

Verified that links are present on the page
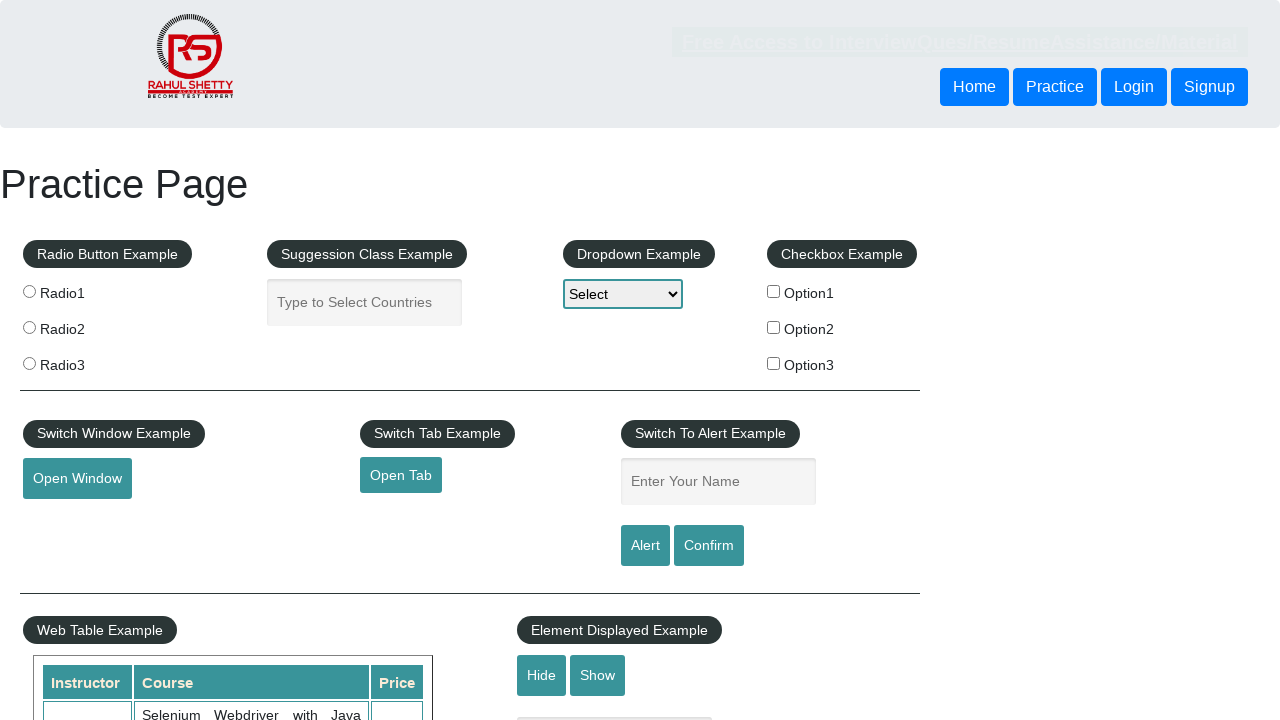

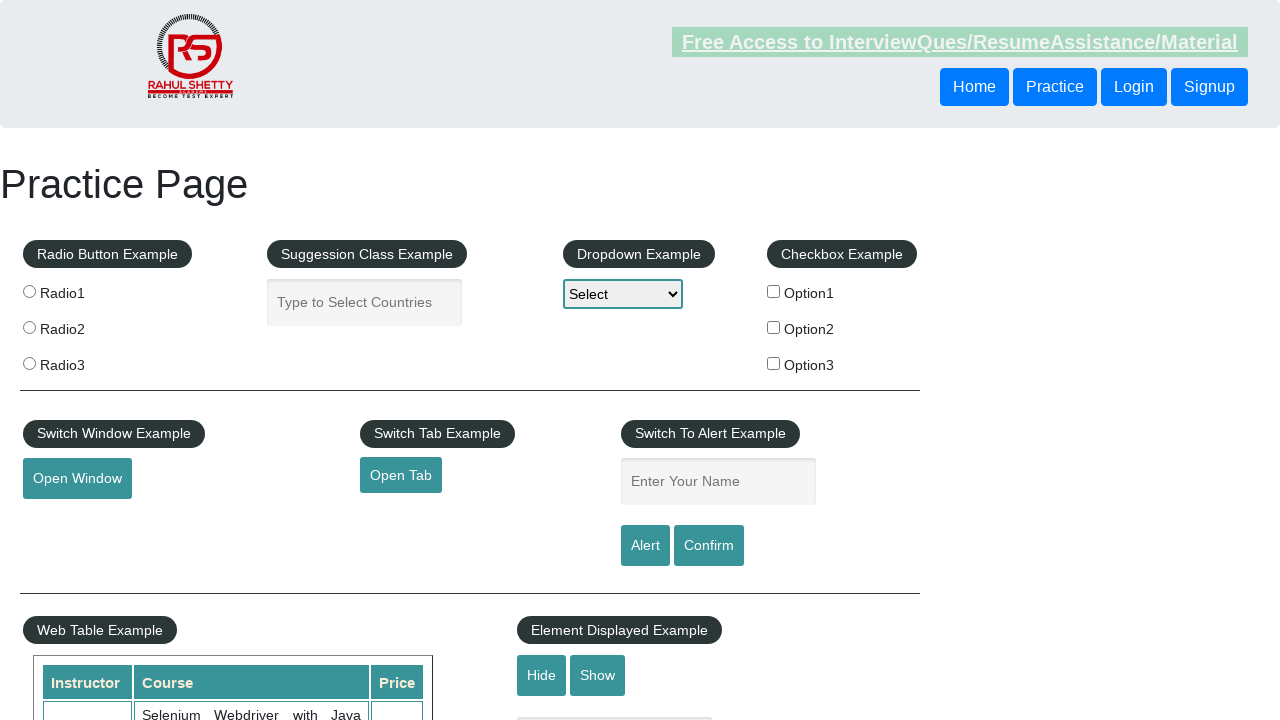